Tests file download functionality by clicking the download button on a demo page

Starting URL: https://demoqa.com/upload-download

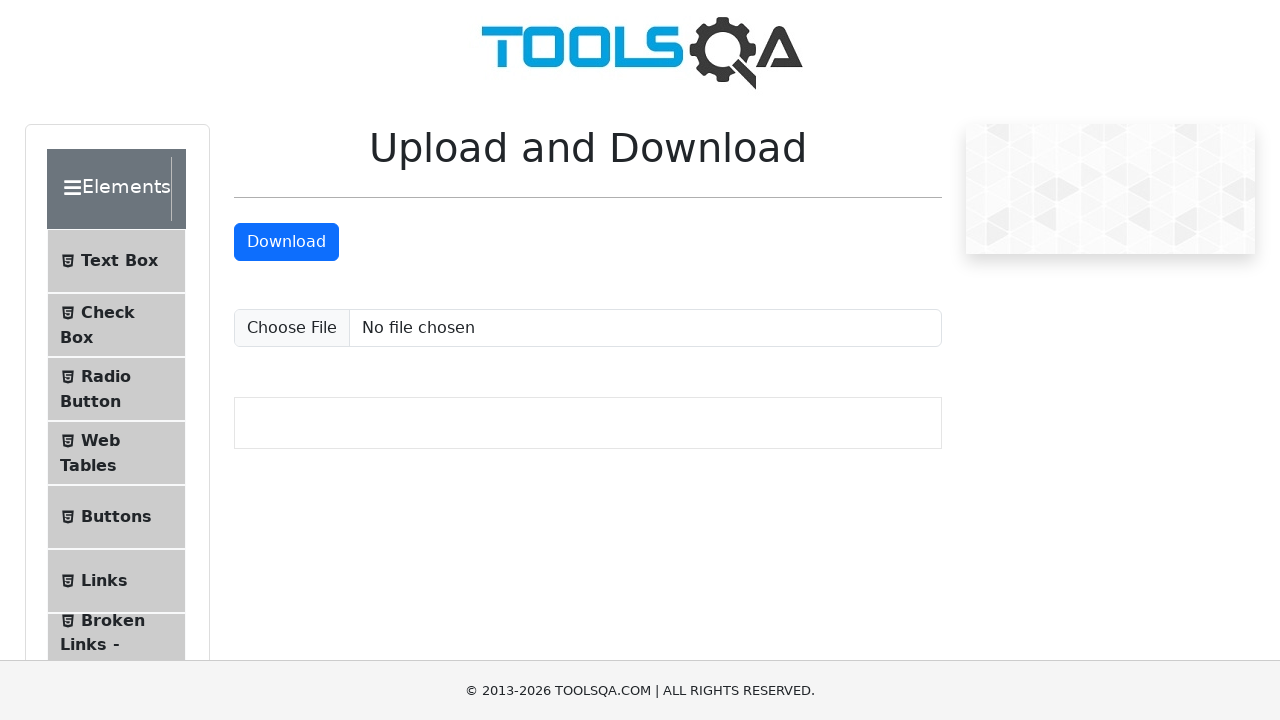

Clicked download button to trigger file download at (286, 242) on xpath=//*[@id="downloadButton"]
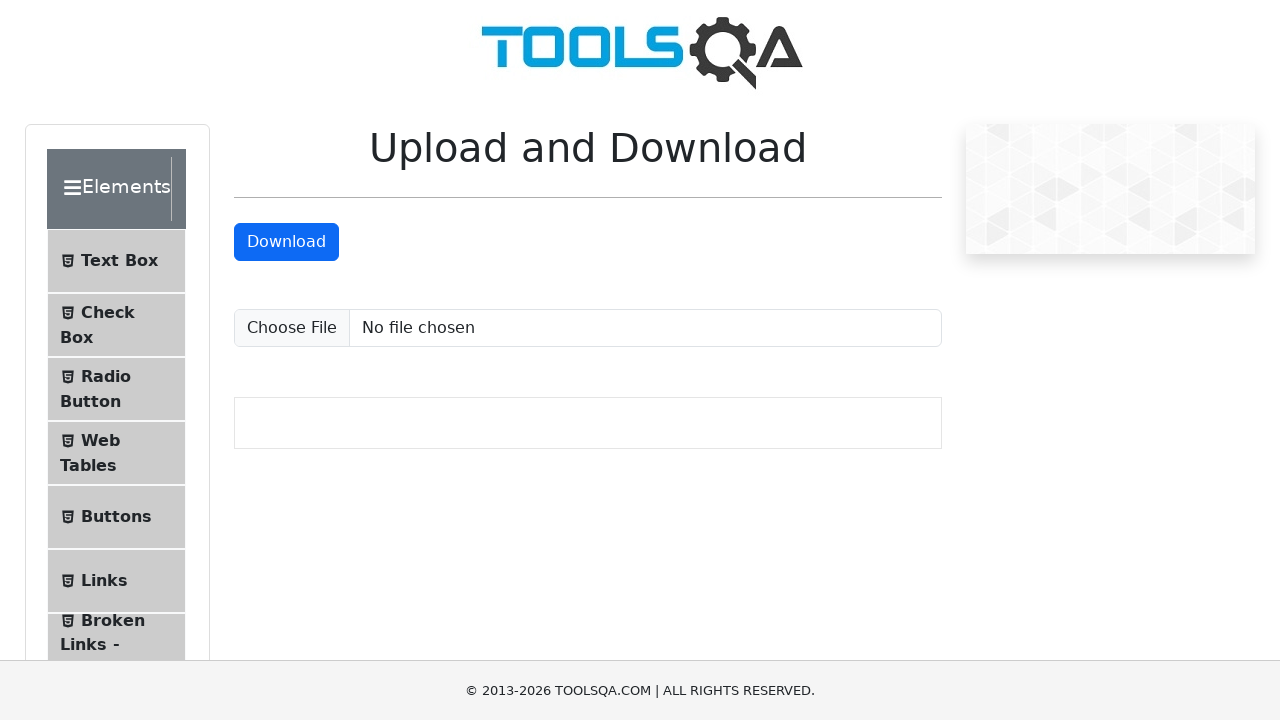

Waited 2 seconds for download to initiate
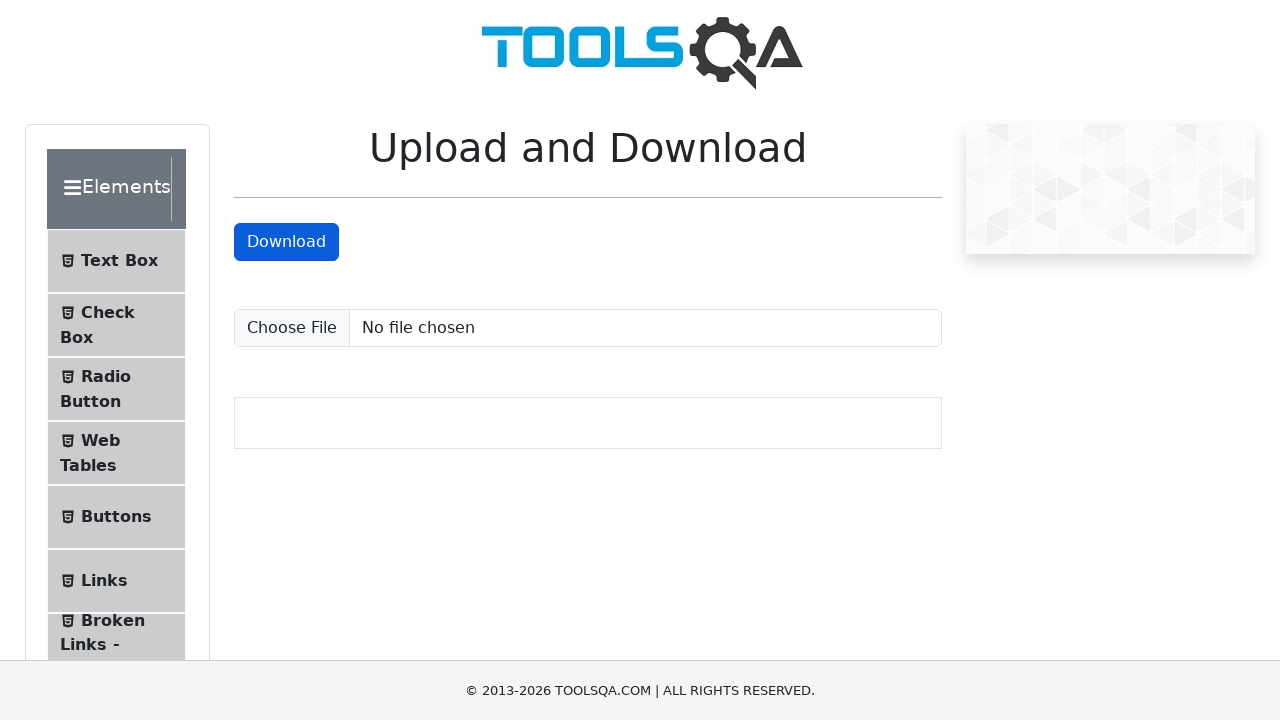

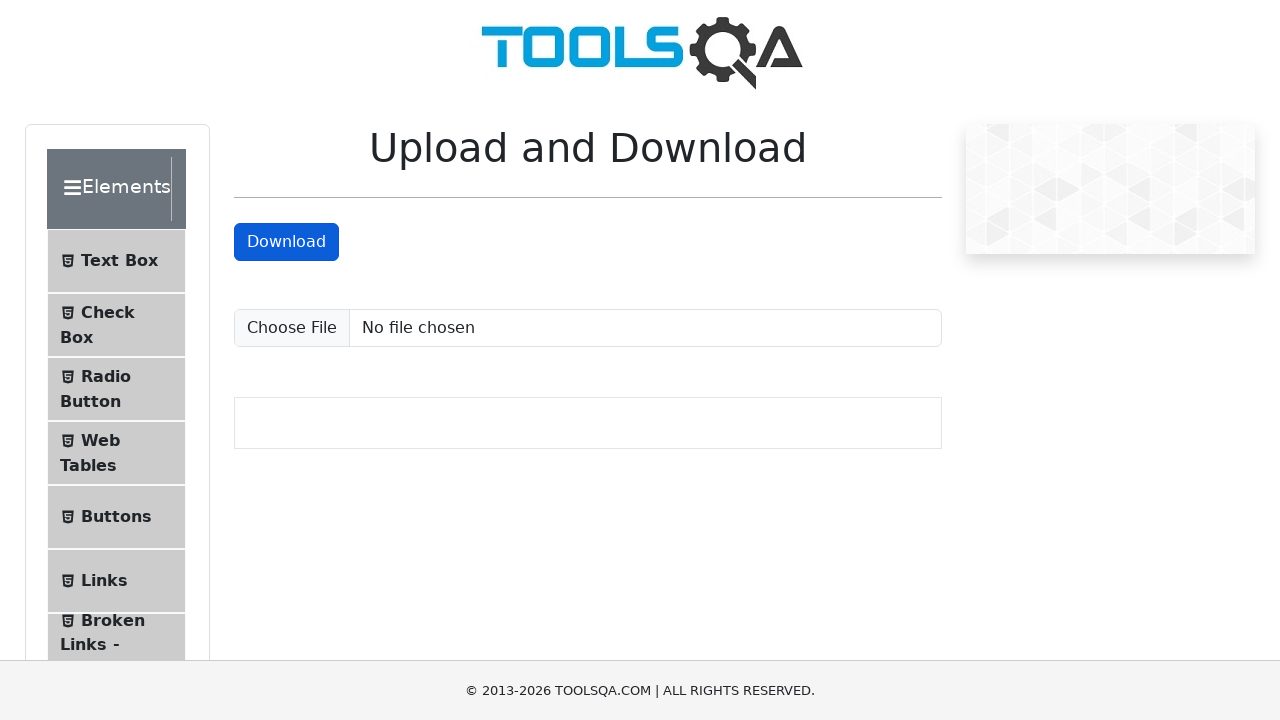